Navigates to the Selenium website and performs scrolling operations - scrolls down 500 pixels and then scrolls back up 500 pixels

Starting URL: https://www.selenium.dev/

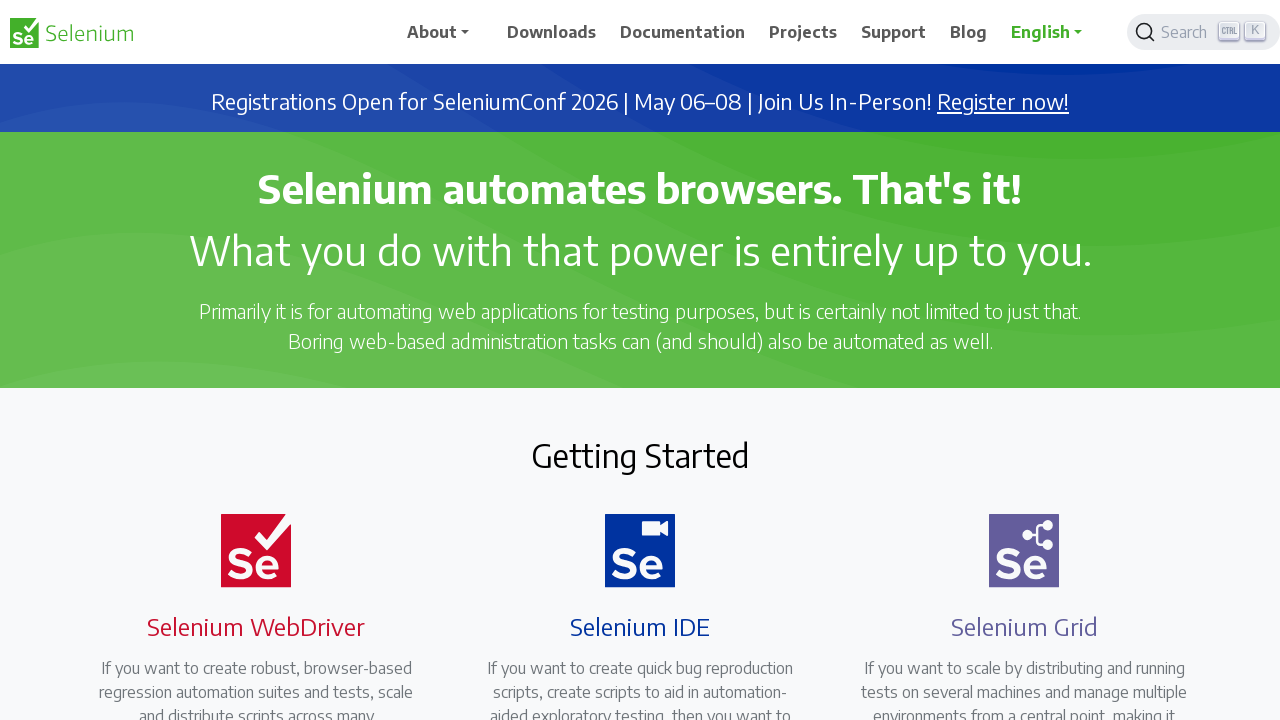

Navigated to Selenium website
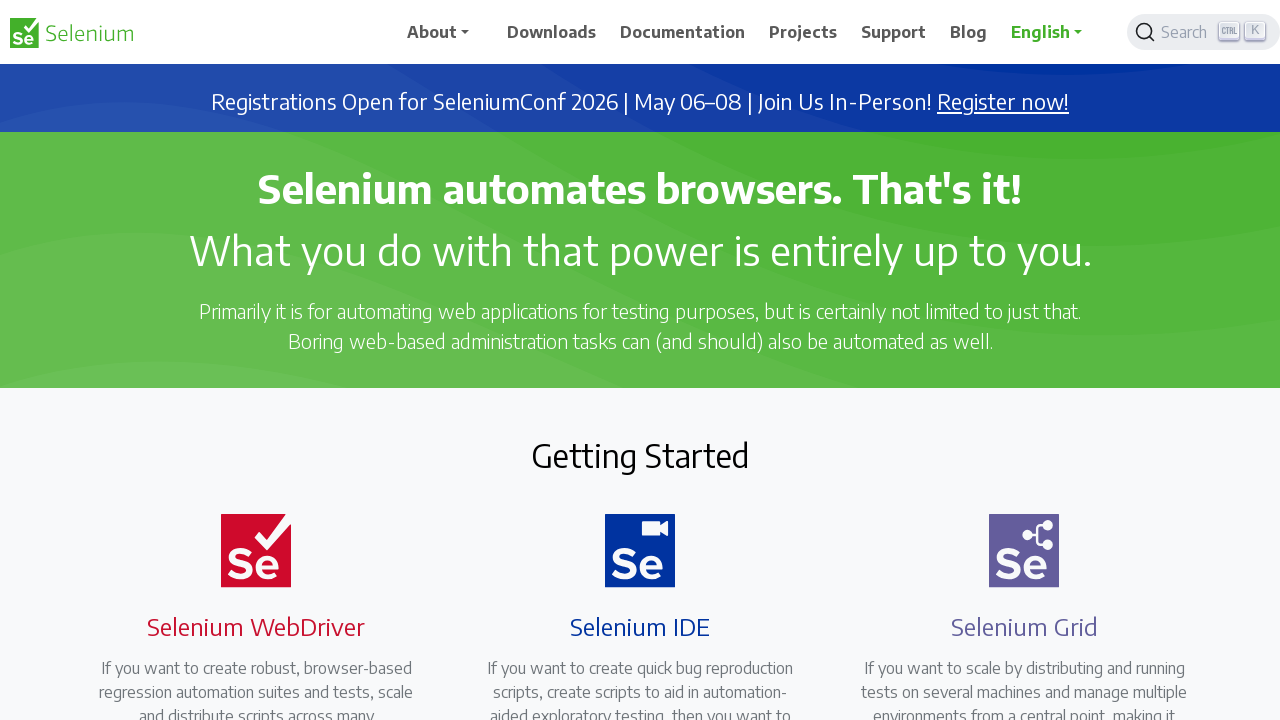

Scrolled down 500 pixels
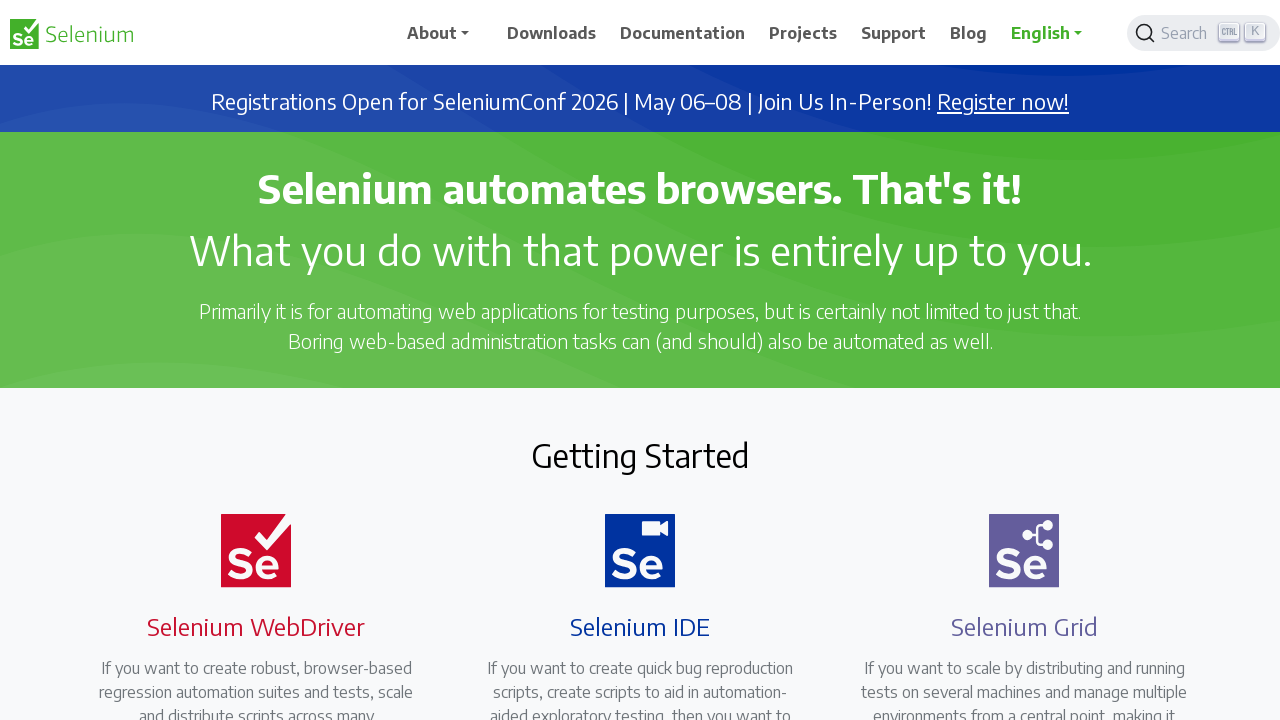

Waited 1 second to observe scroll effect
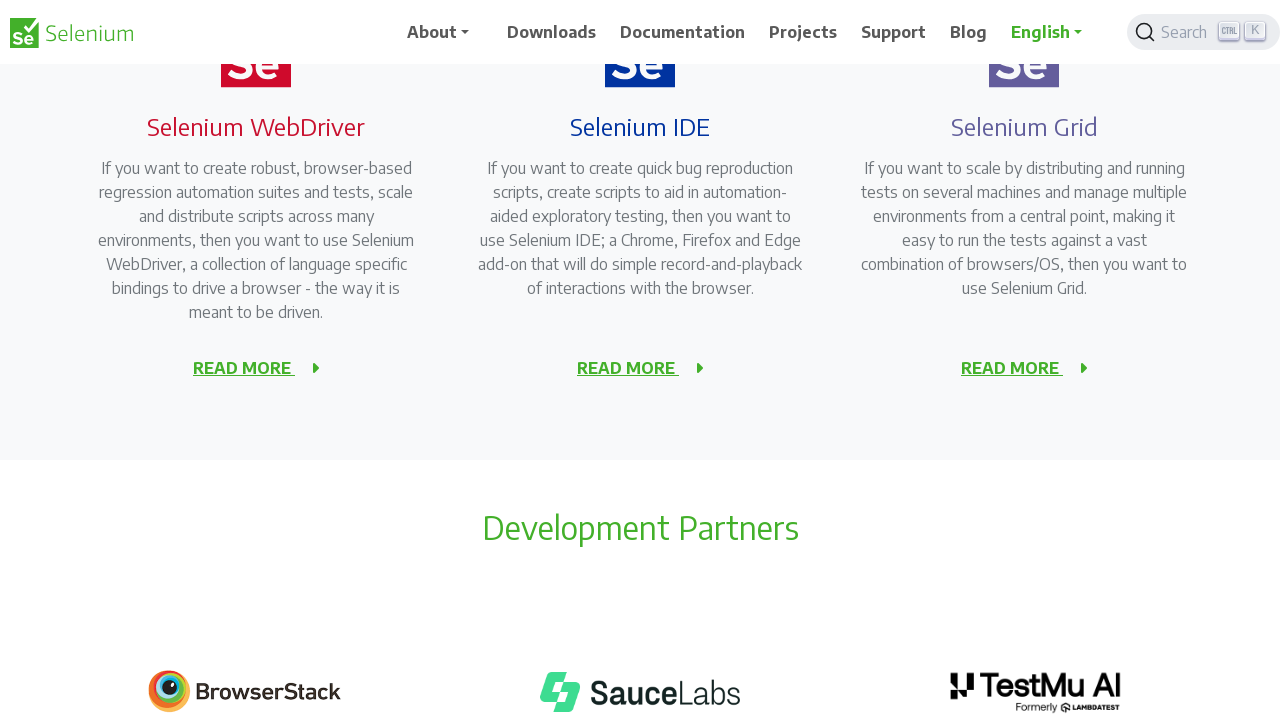

Scrolled back up 500 pixels
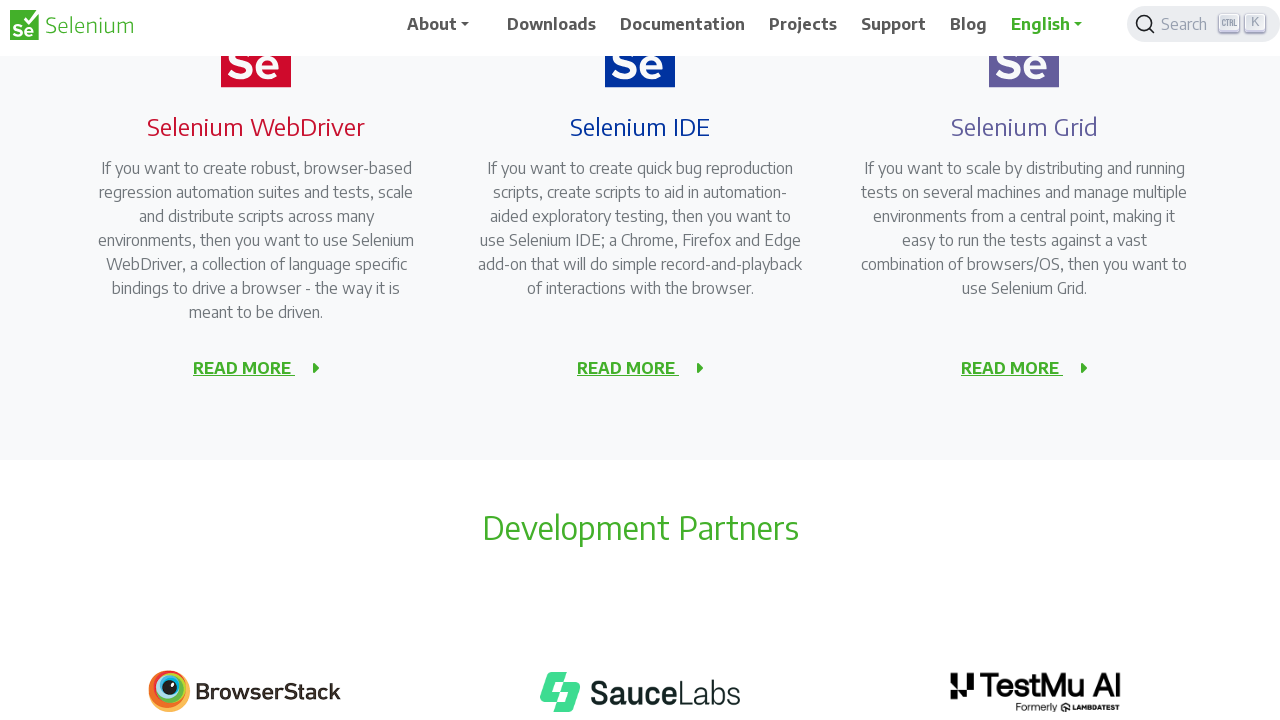

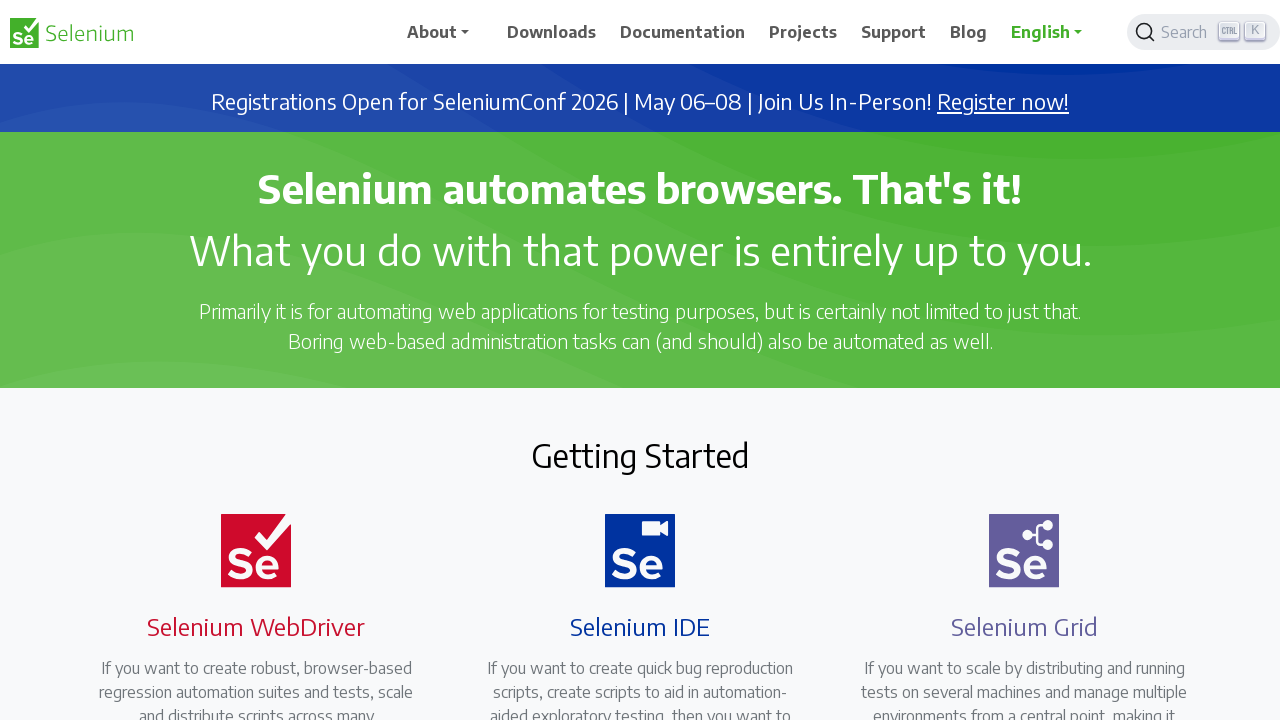